Navigates to Demoblaze and clicks on a Nokia phone product to verify its price is displayed.

Starting URL: https://www.demoblaze.com/

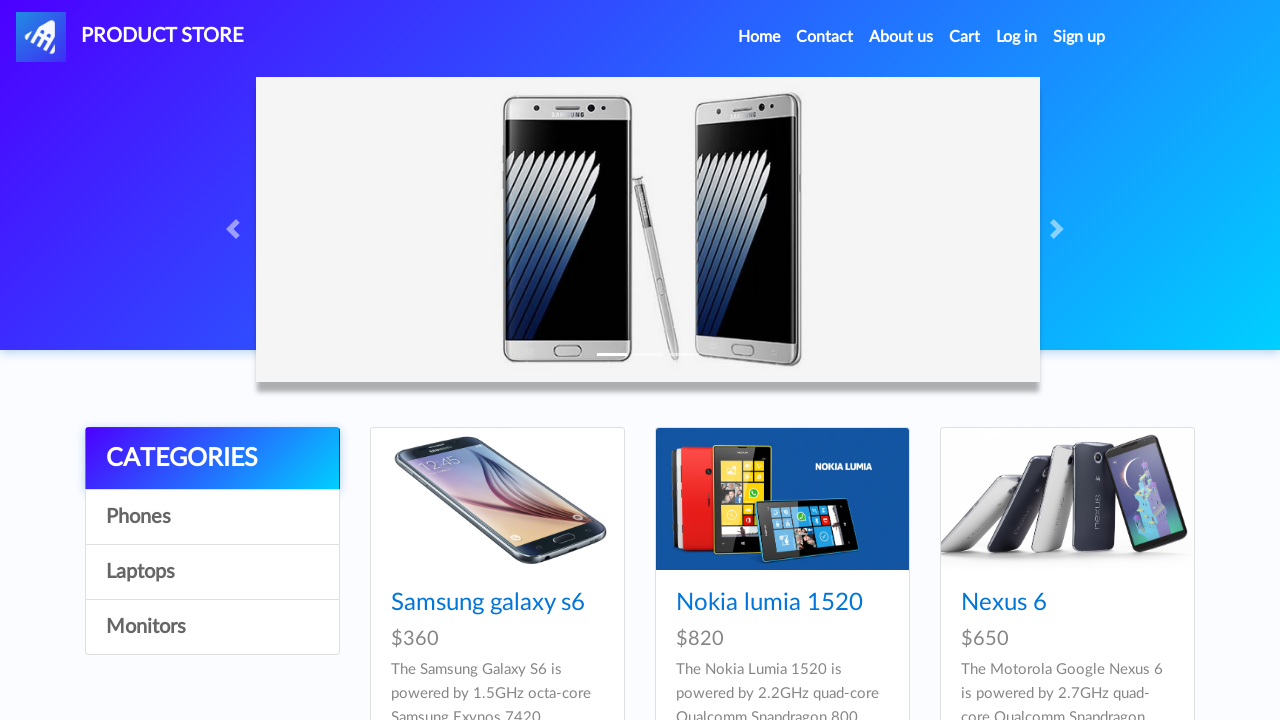

Navigated to Demoblaze homepage
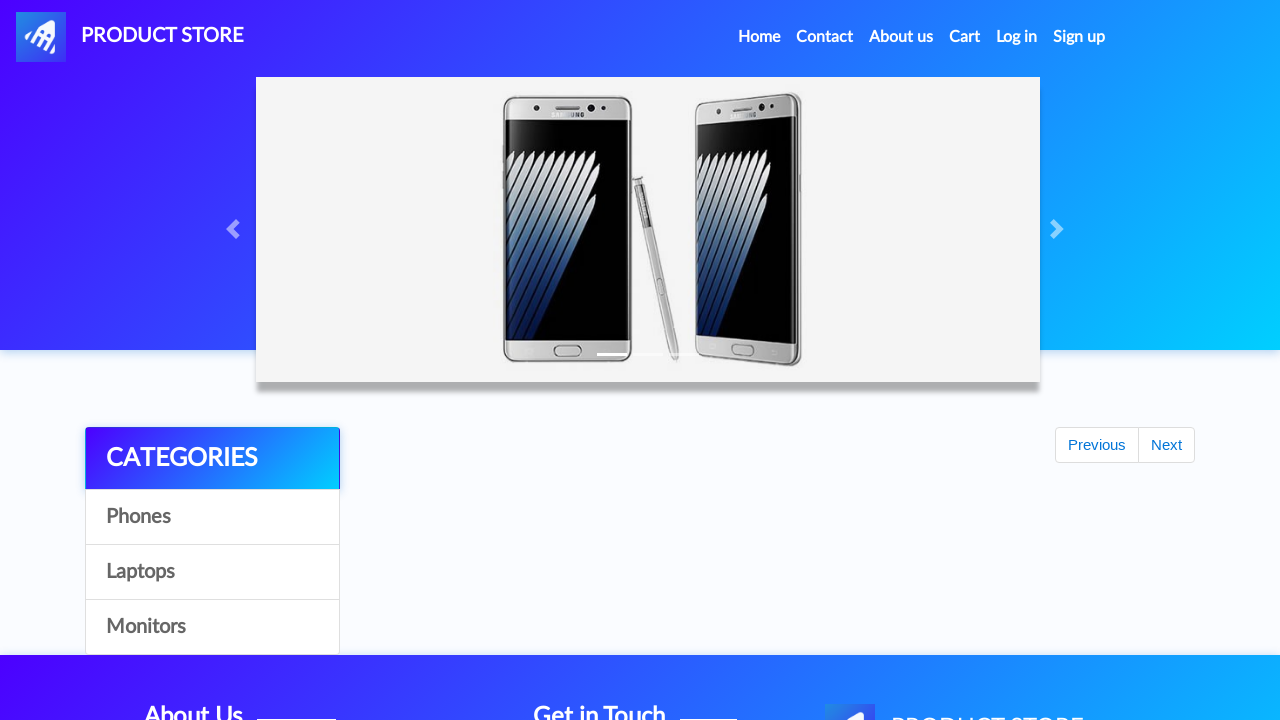

Clicked on Nokia phone product link at (782, 439) on a[href='prod.html?idp_=2']
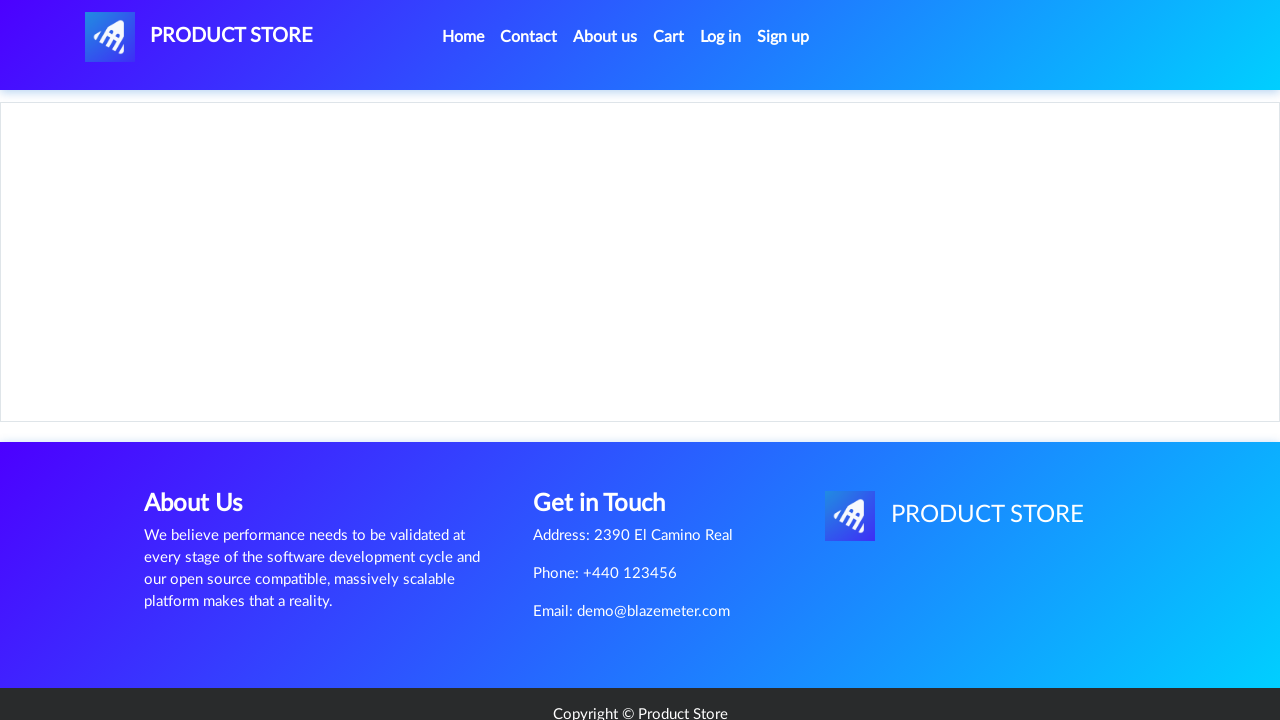

Verified Nokia phone price of $820 is displayed
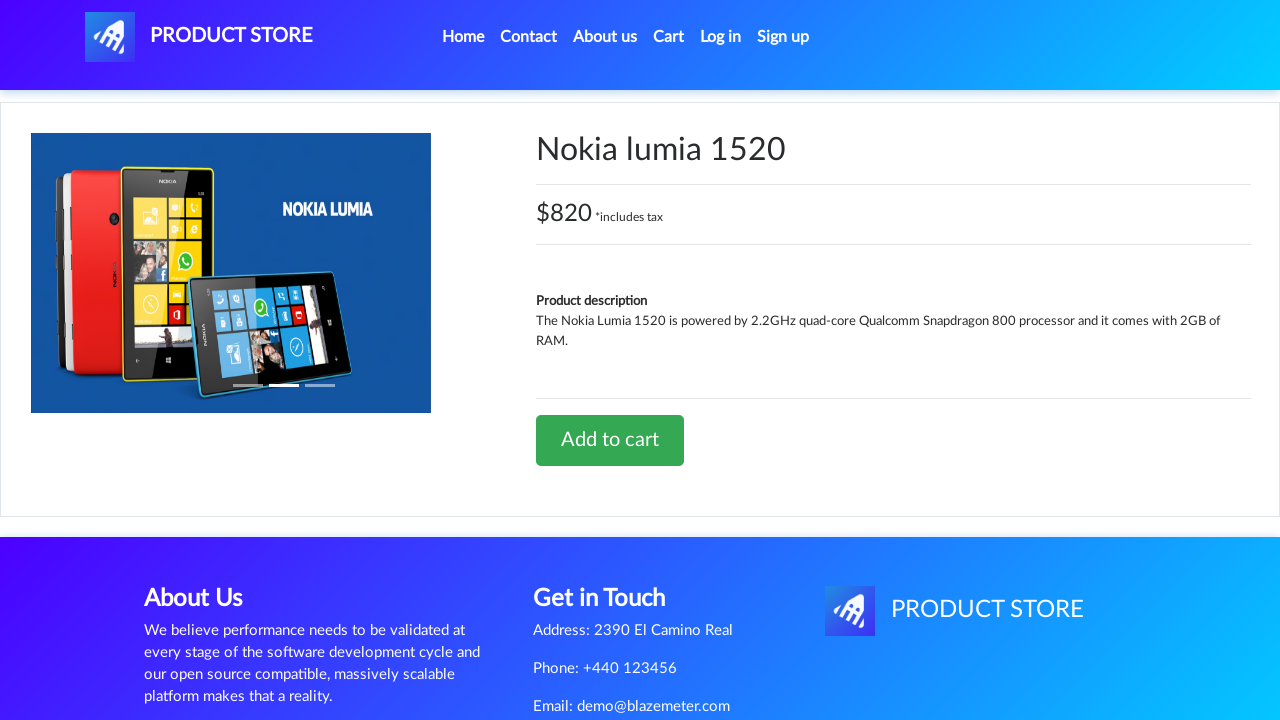

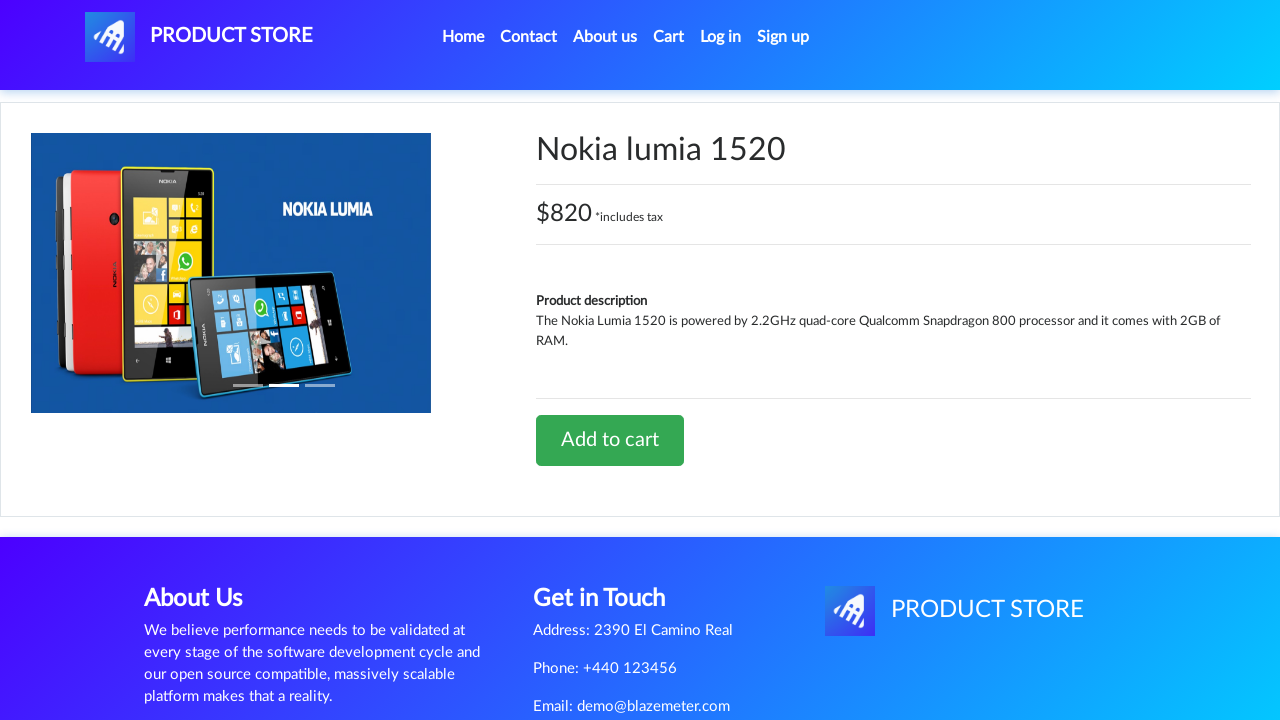